Launches browser and navigates to sqamanual.com website

Starting URL: https://www.sqamanual.com

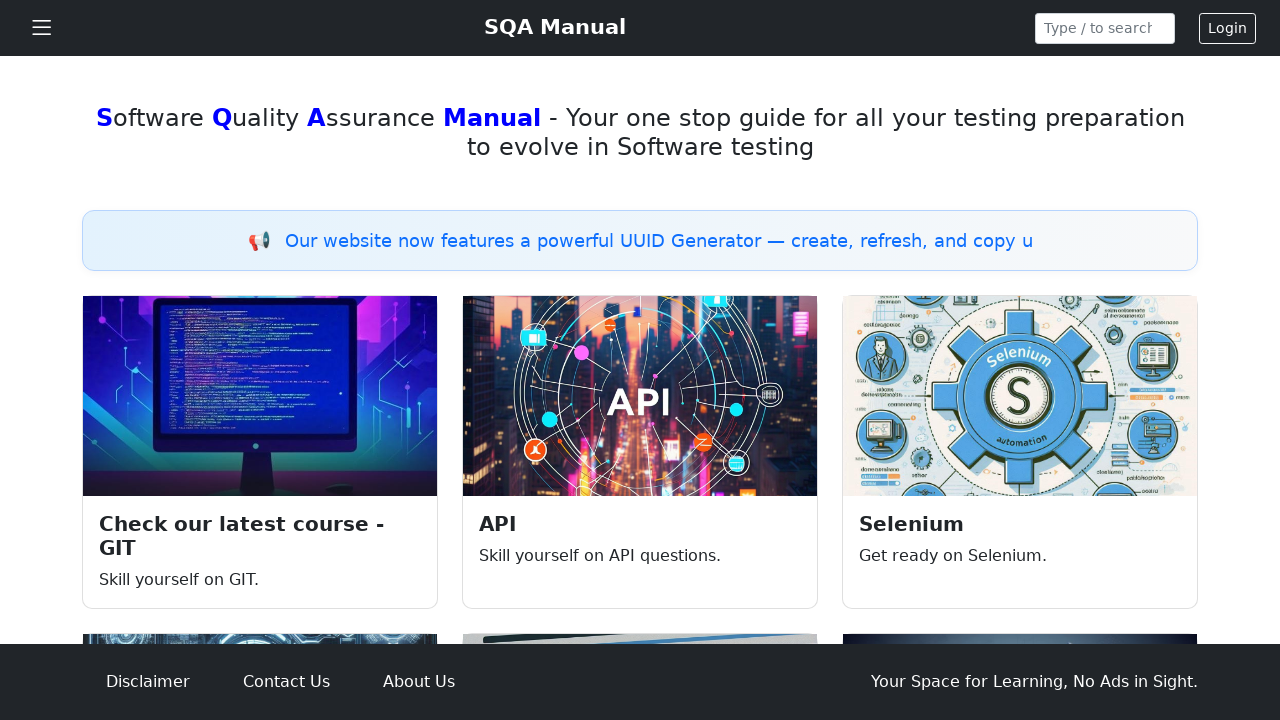

Waited for DOM content to load on sqamanual.com
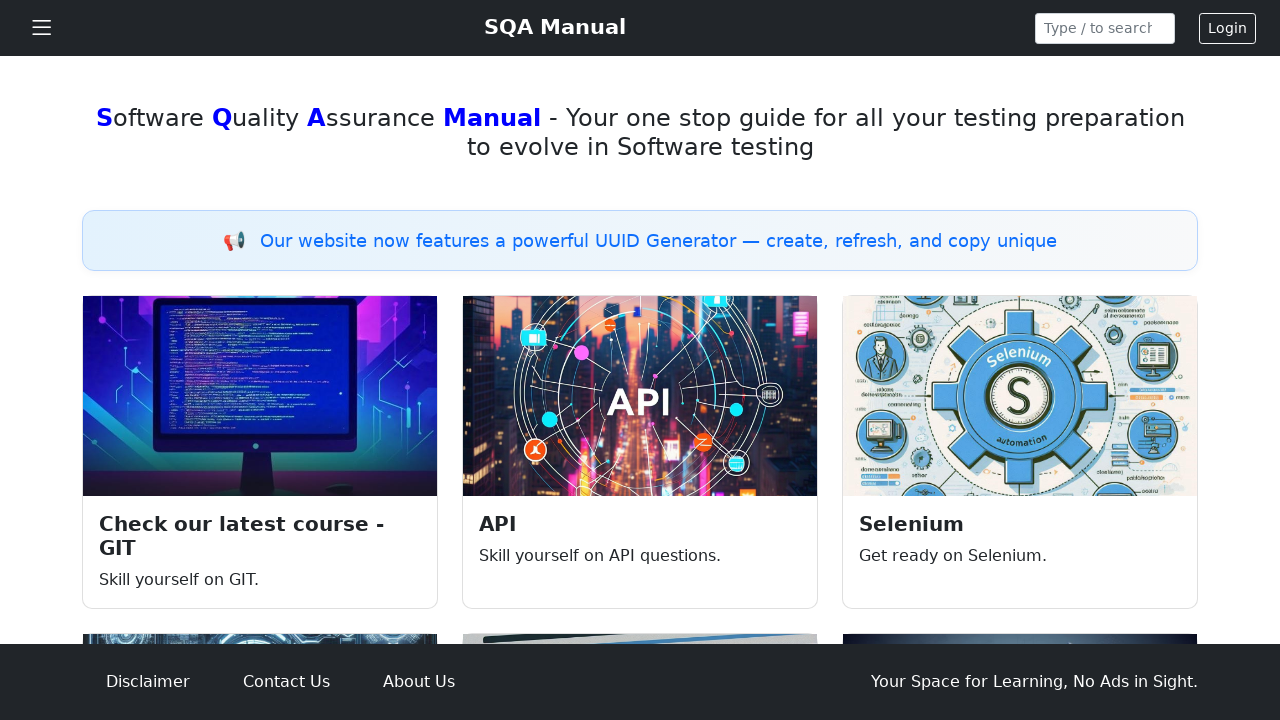

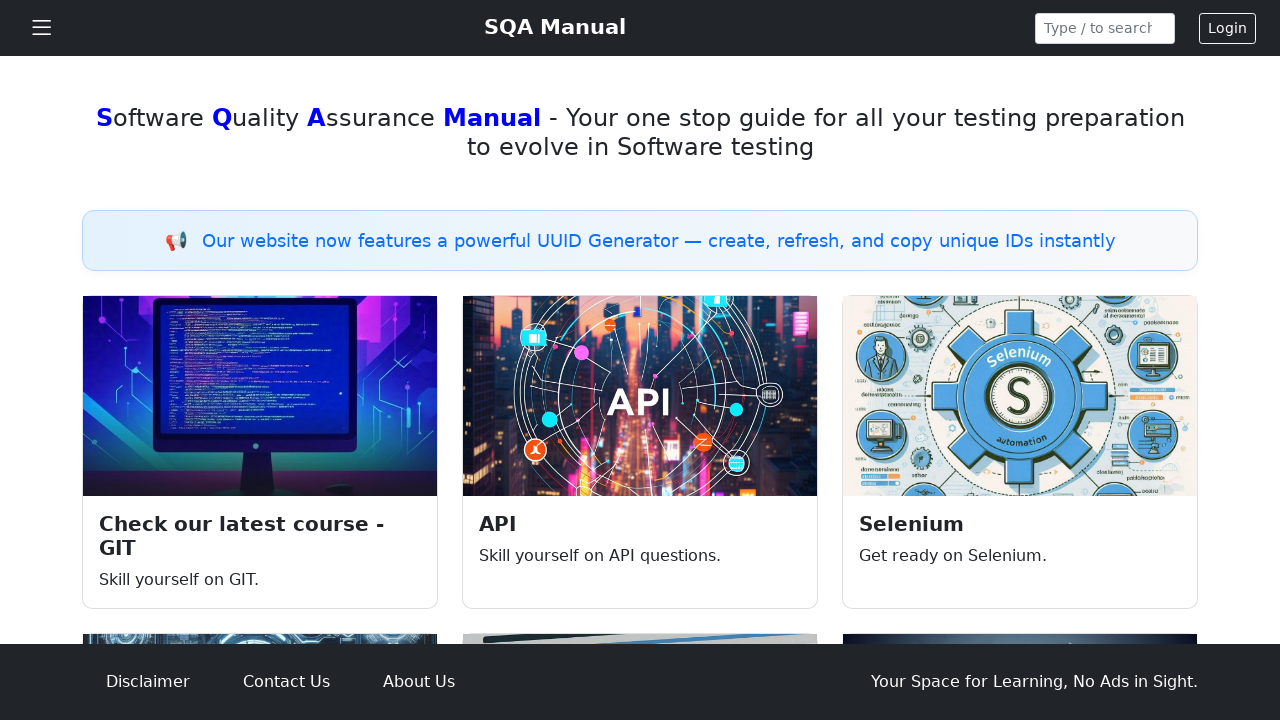